Navigates to OrangeHRM demo page and validates the page title

Starting URL: https://opensource-demo.orangehrmlive.com/

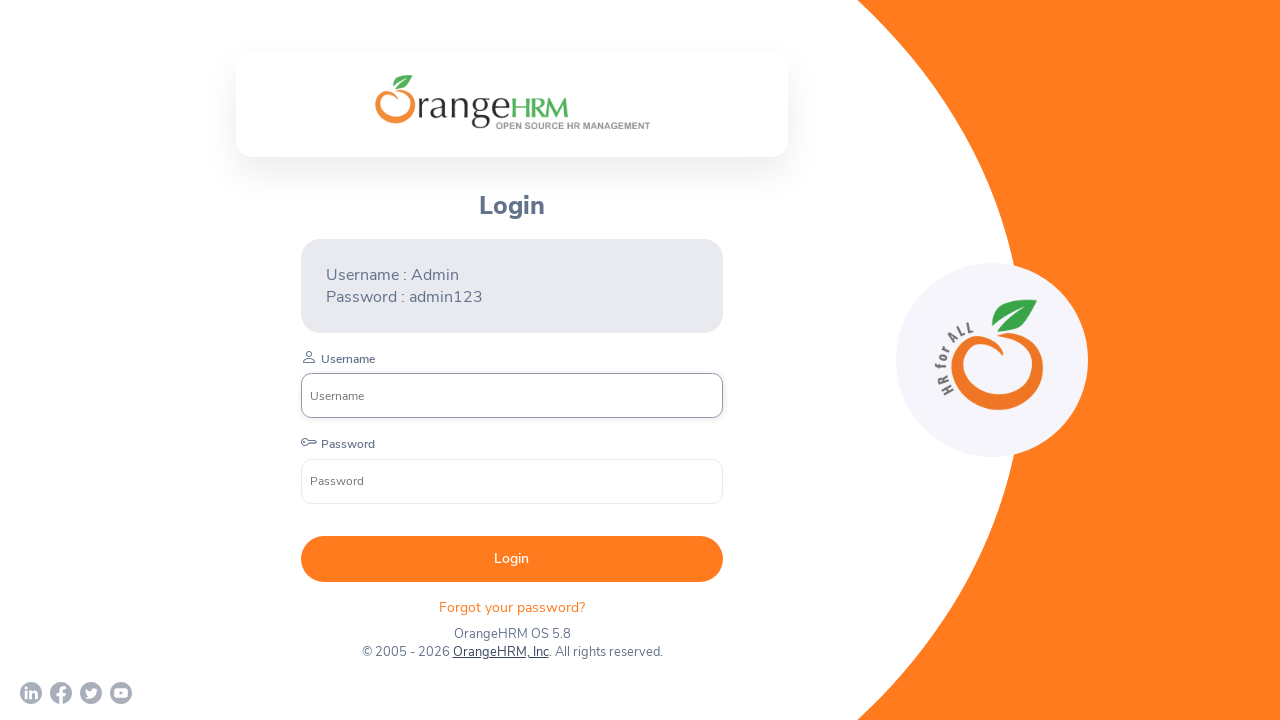

Navigated to OrangeHRM demo page
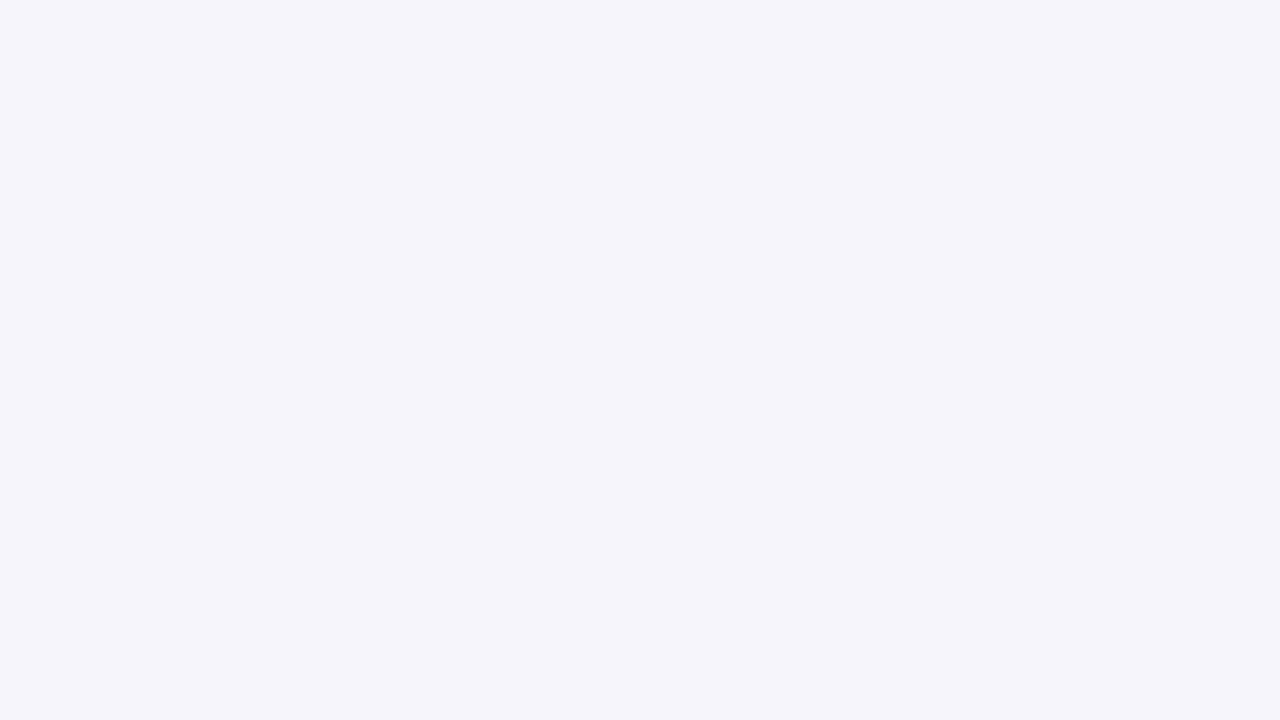

Validated page title is 'OrangeHRM'
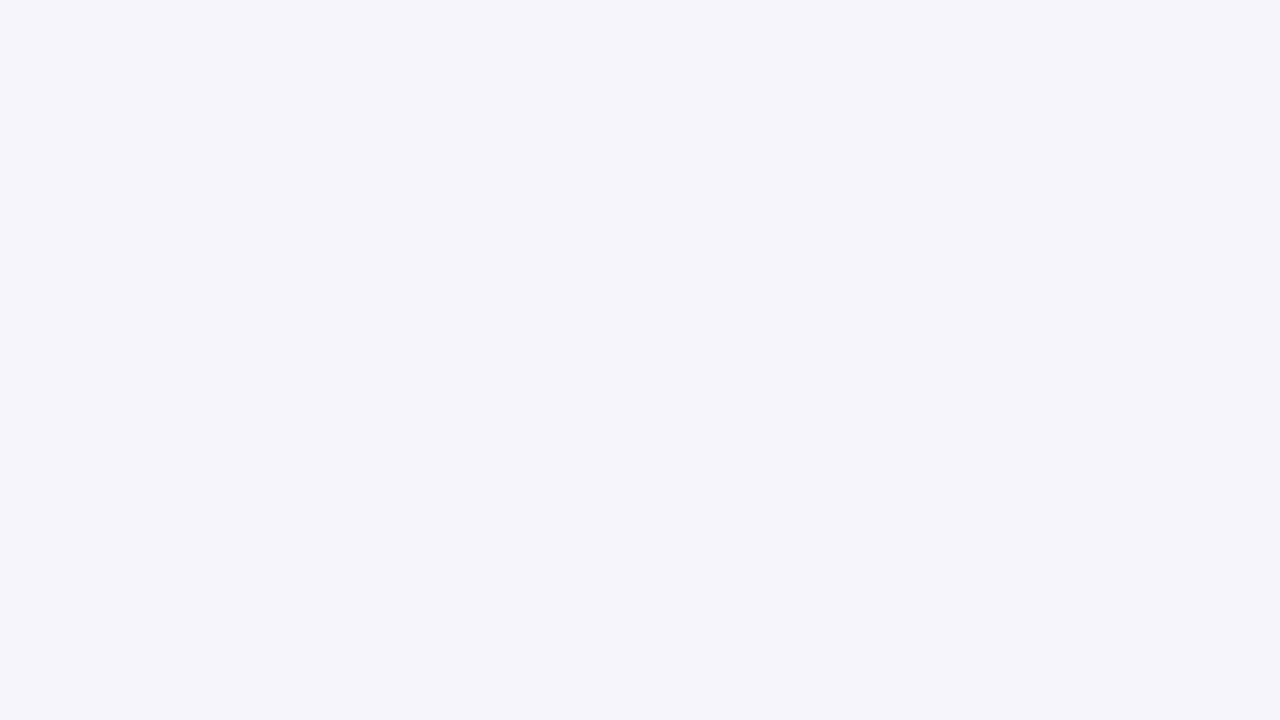

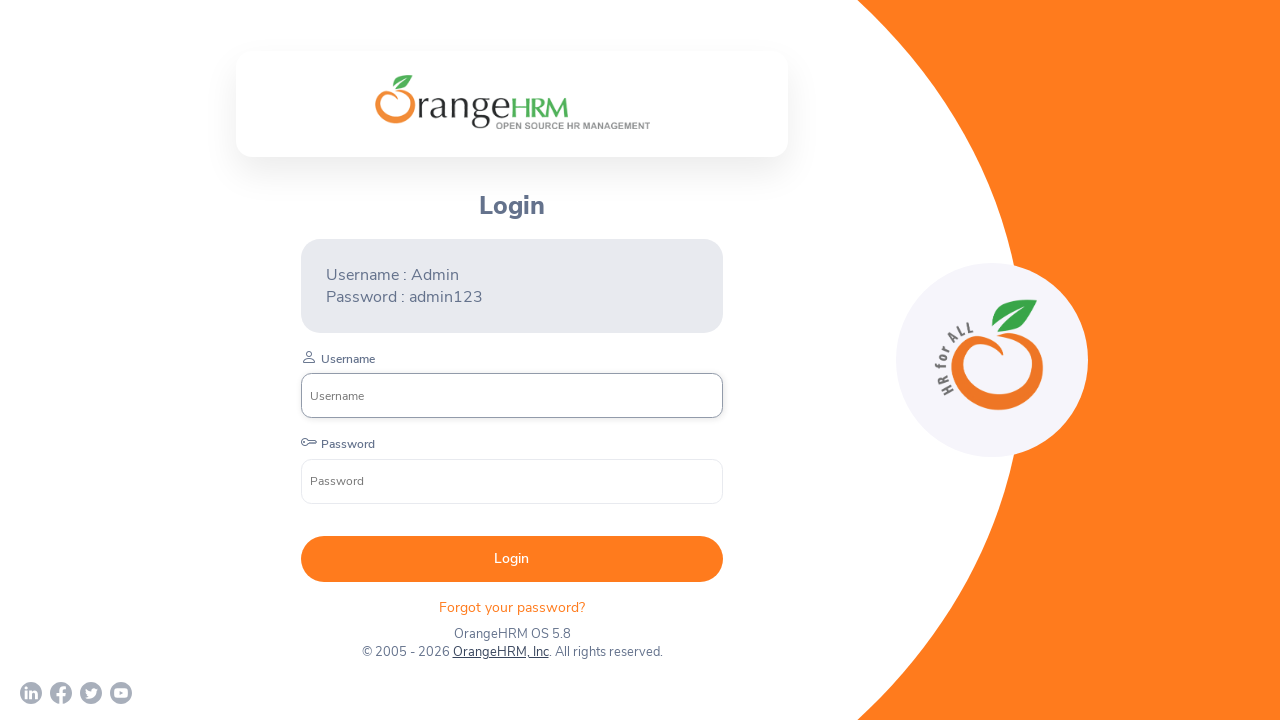